Demonstrates basic Selenium operations by filling a text field and submitting a form on the Selenium demo page

Starting URL: https://www.selenium.dev/selenium/web/web-form.html

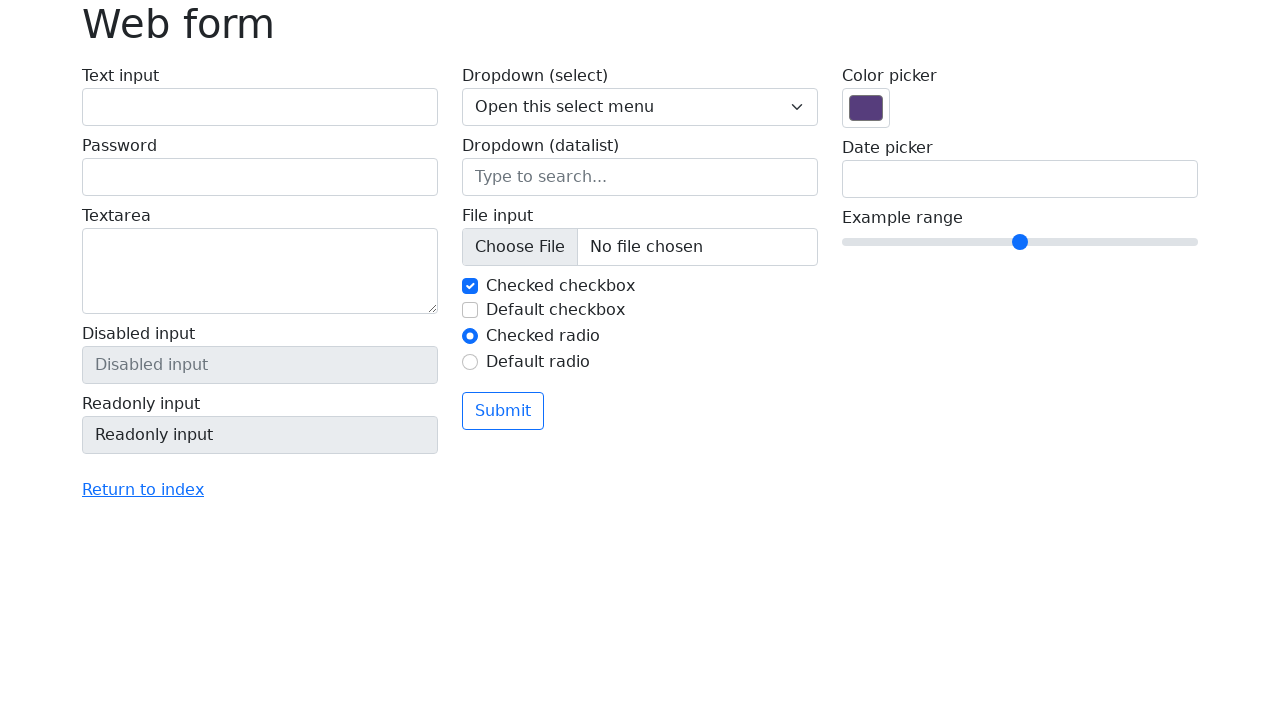

Filled text field with 'Selenium' on input[name='my-text']
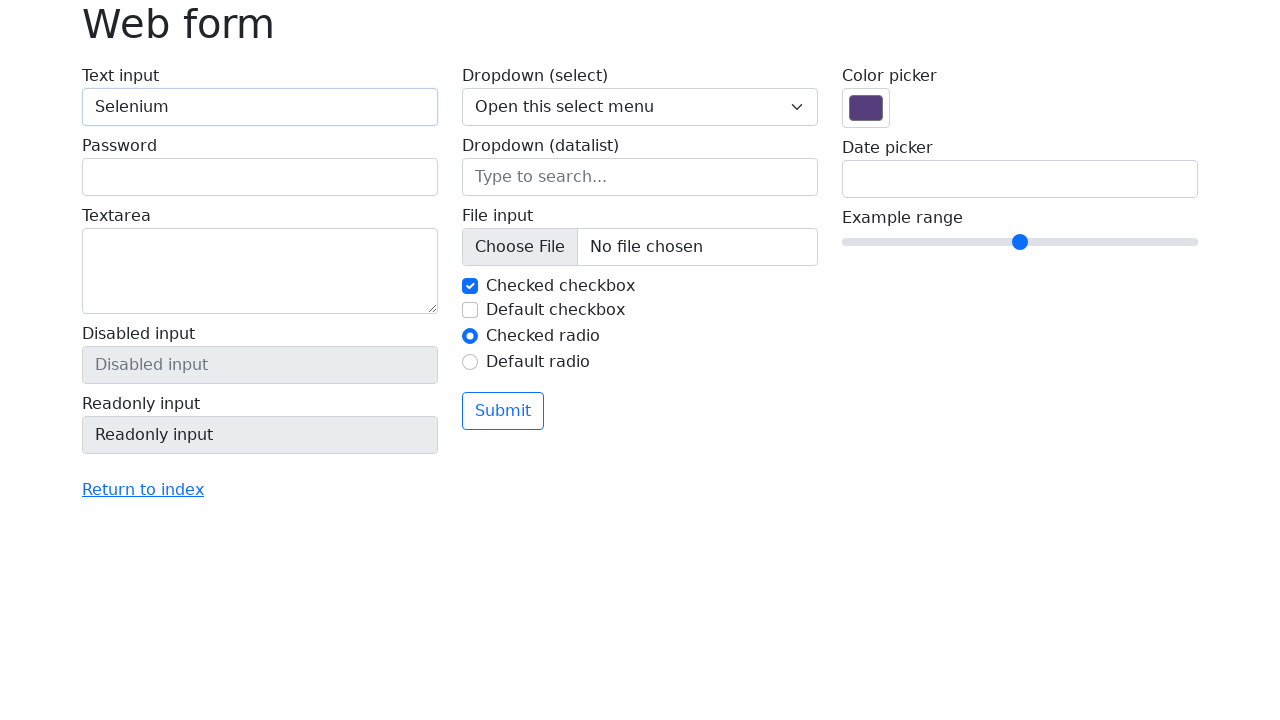

Clicked submit button at (503, 411) on button
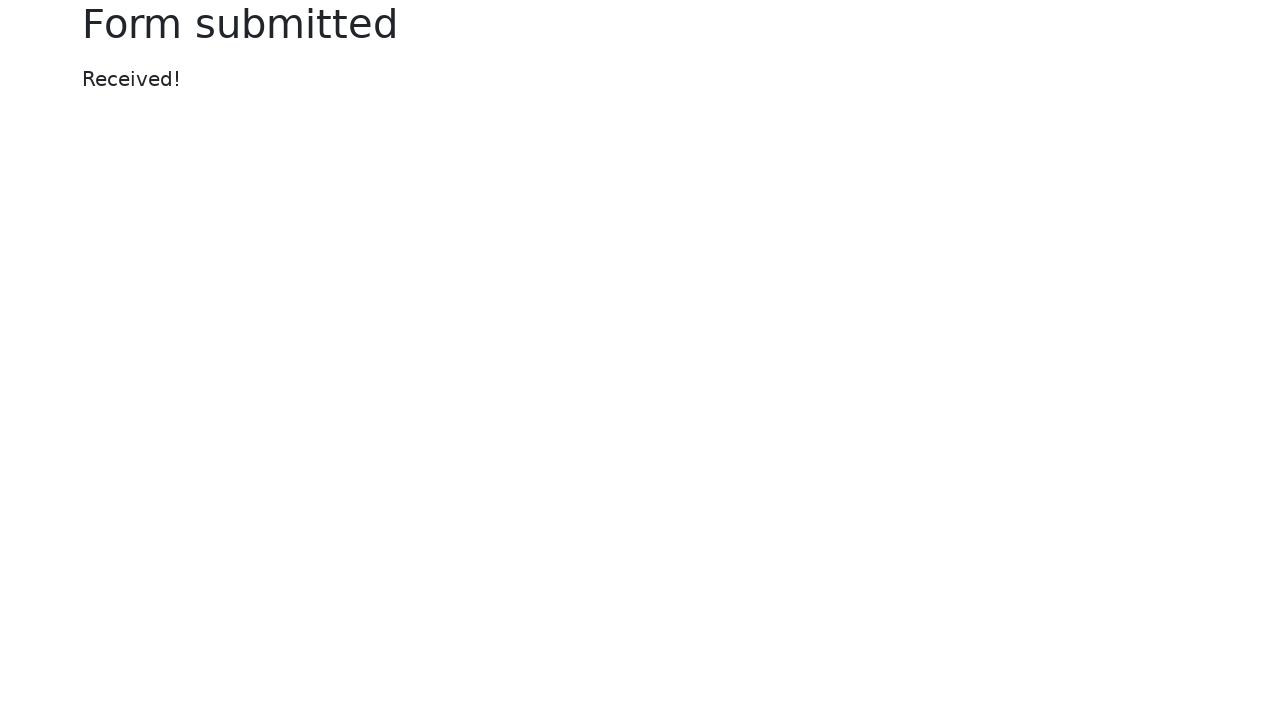

Form submission successful - confirmation message appeared
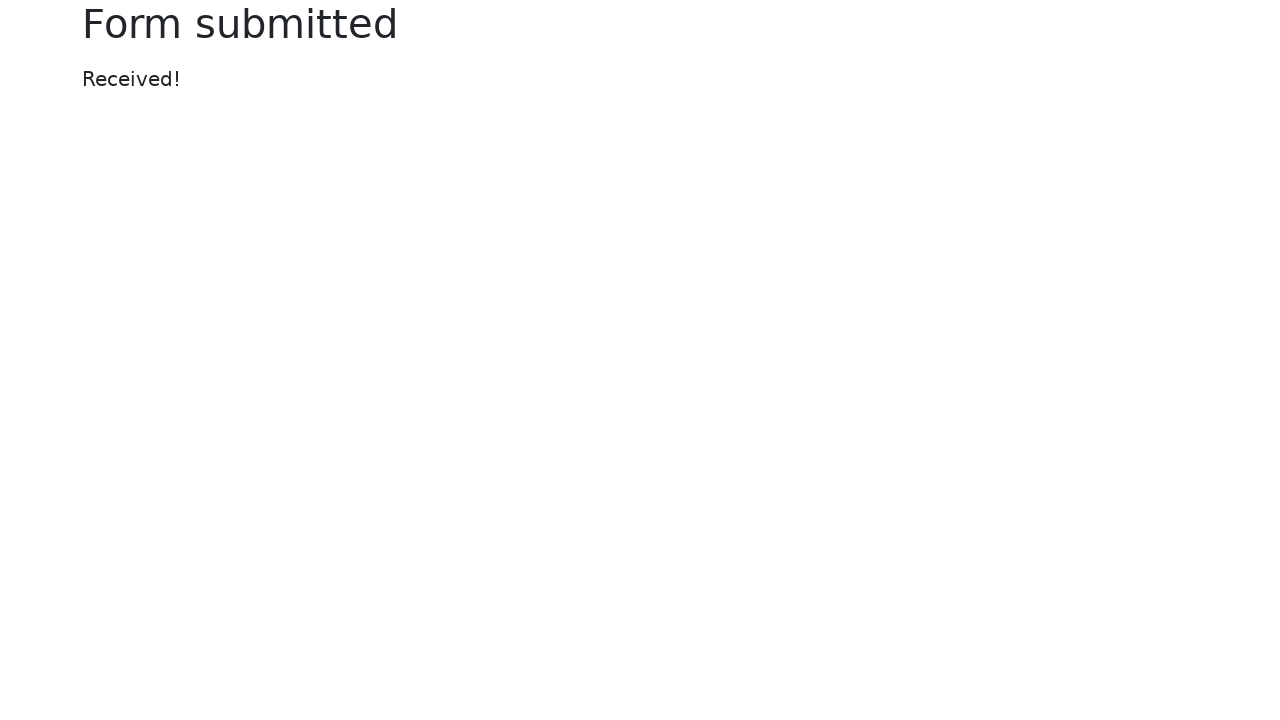

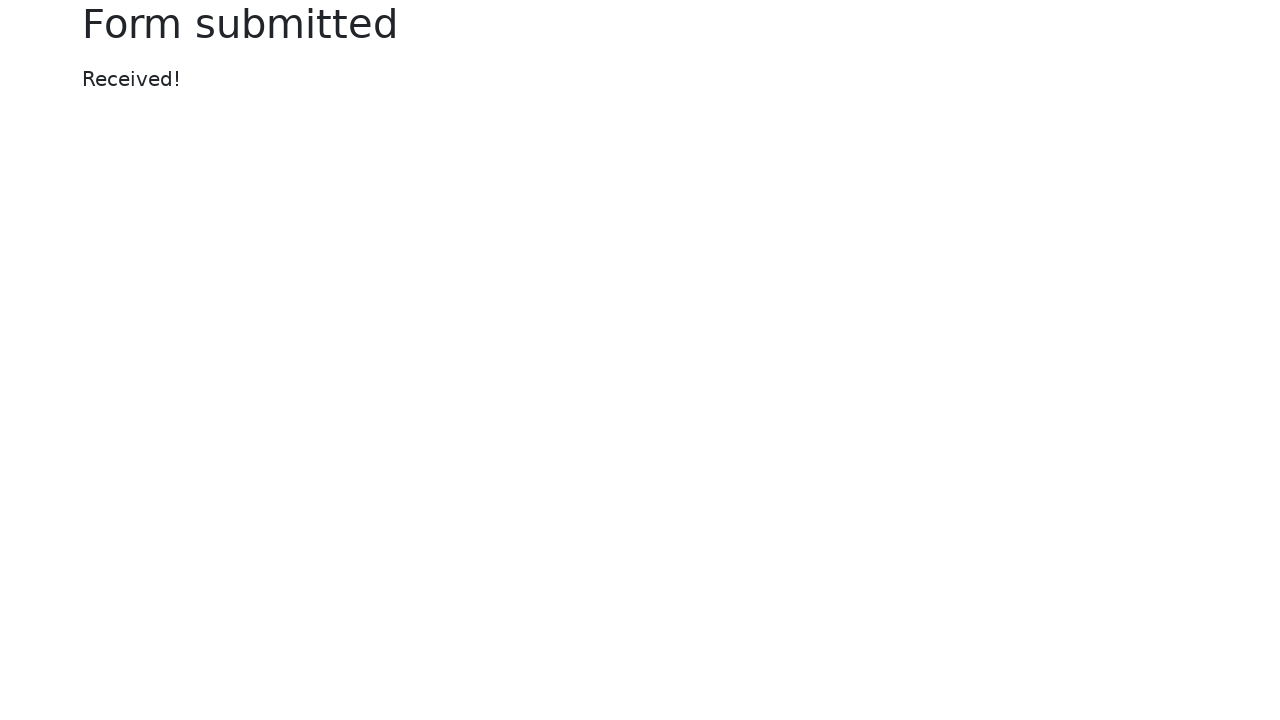